Tests input field functionality by filling name and address fields, verifying their values, then clearing them and verifying they are empty

Starting URL: https://testautomationpractice.blogspot.com/

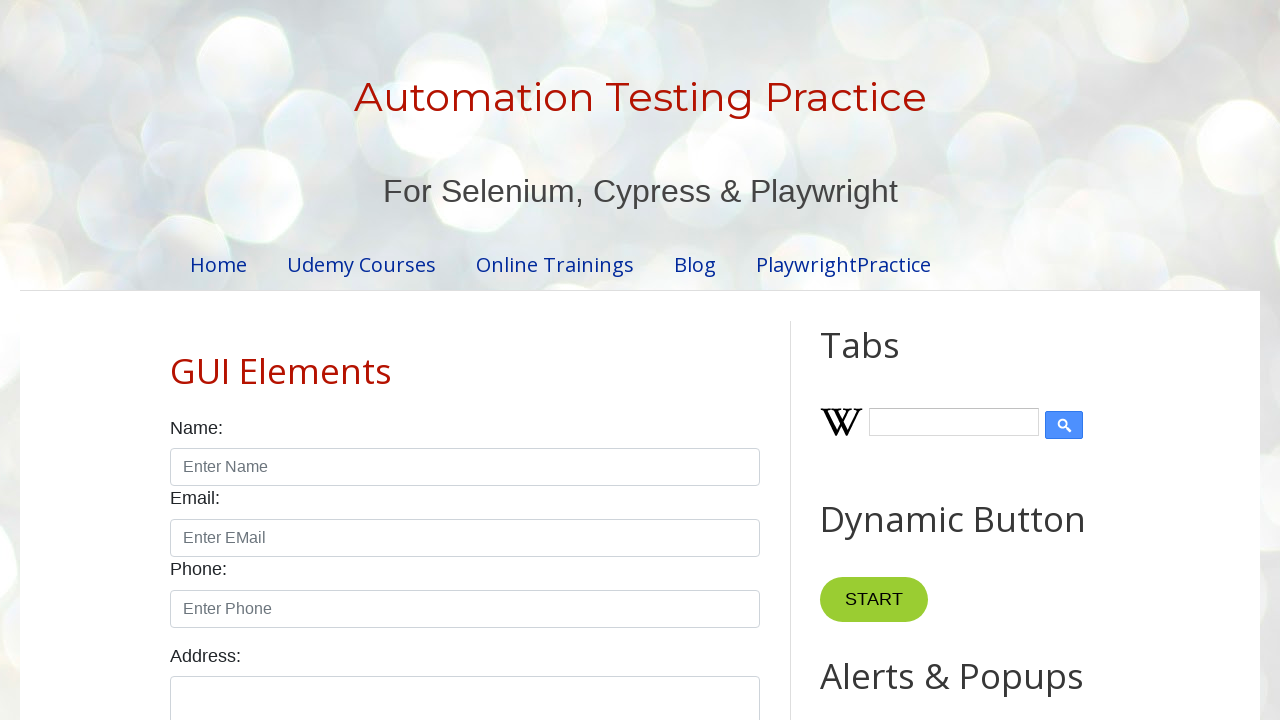

Page heading 'Automation Testing Practice' is visible
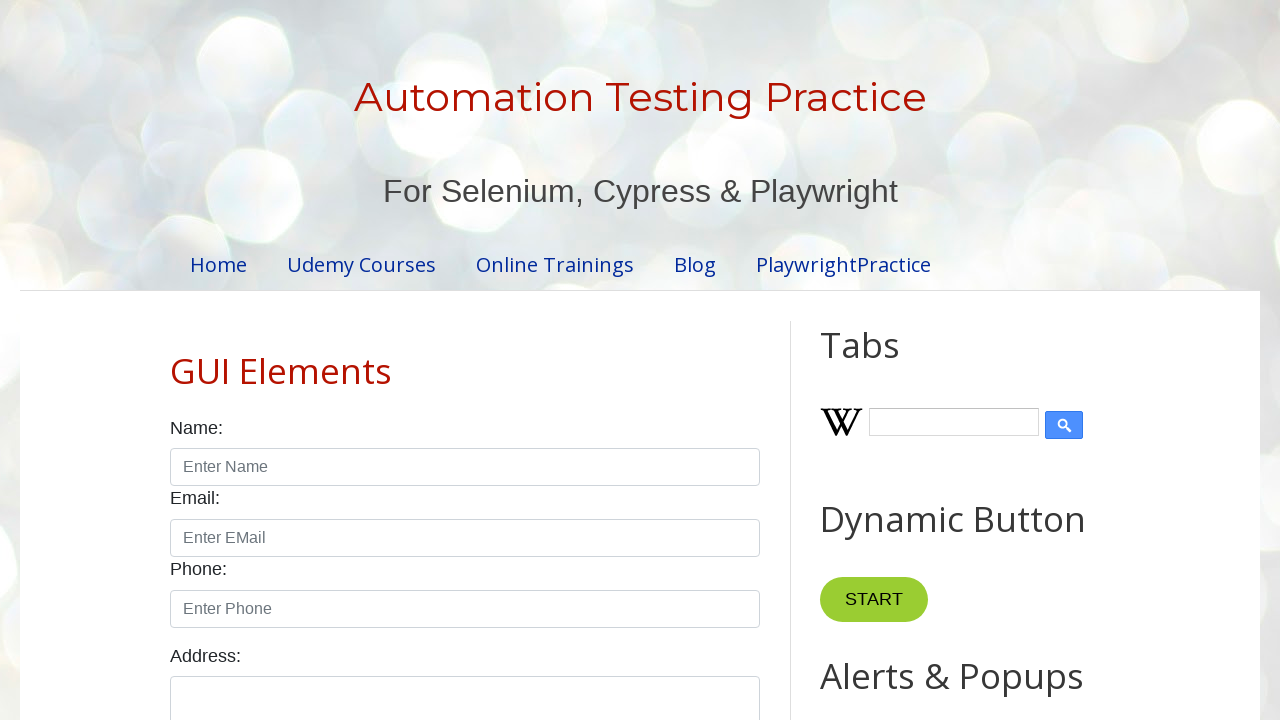

Filled name input field with 'Name_007' on #name
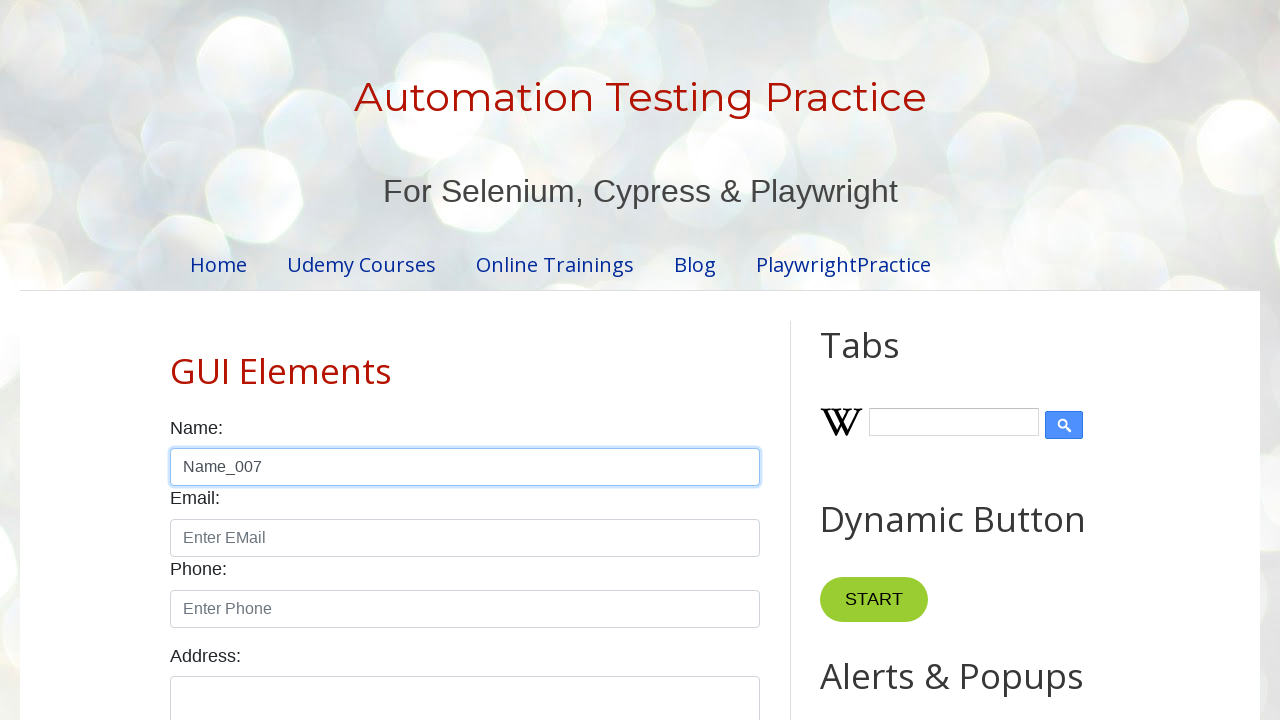

Filled address textarea with 'Address_007' on #textarea
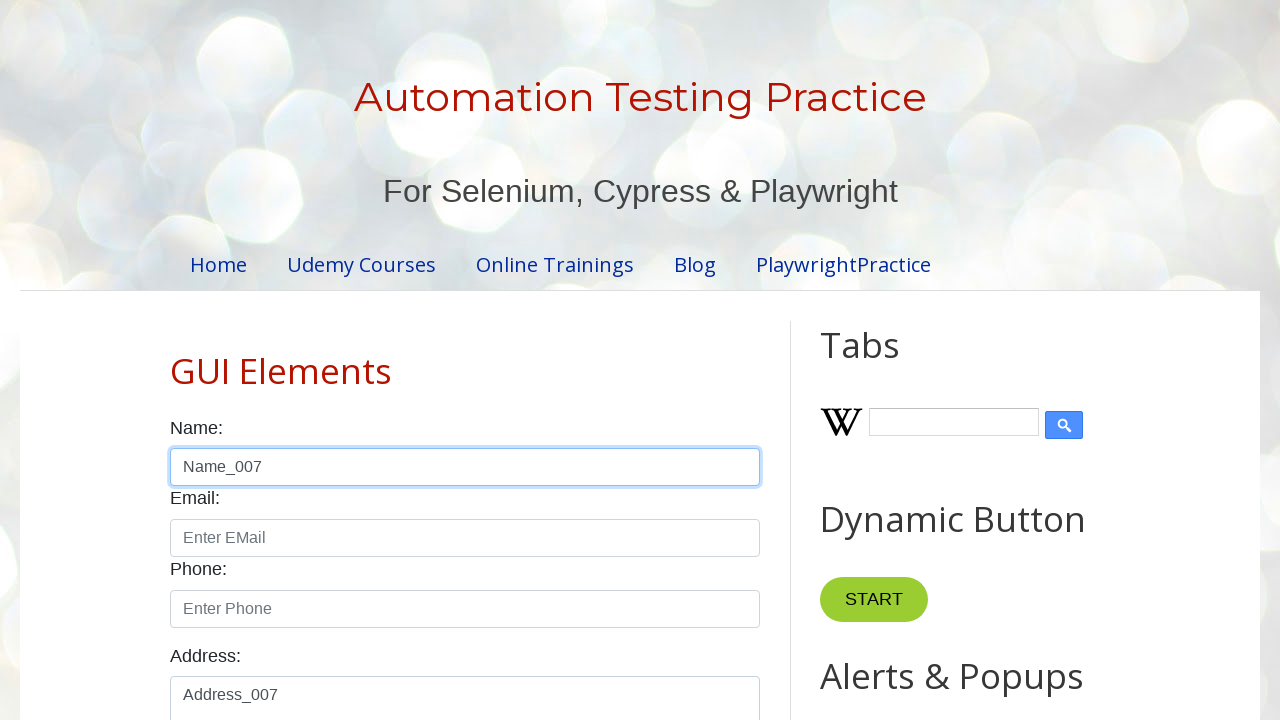

Cleared name input field on #name
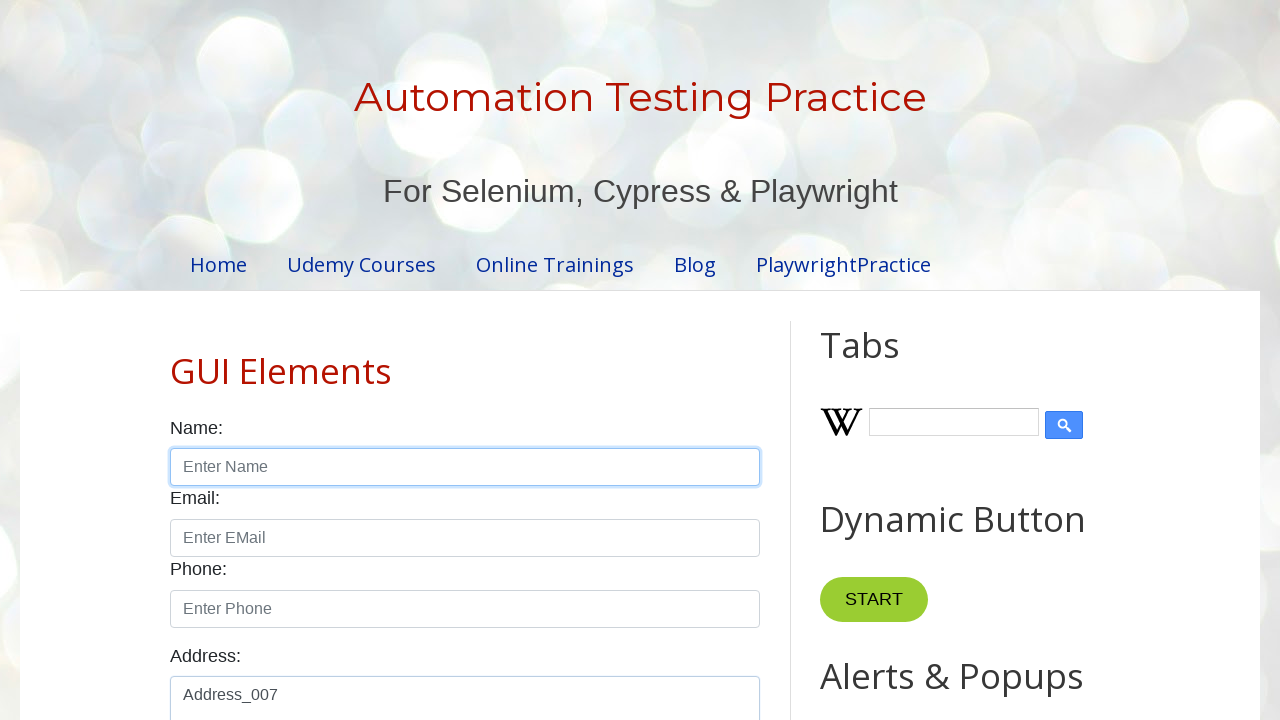

Cleared address textarea on #textarea
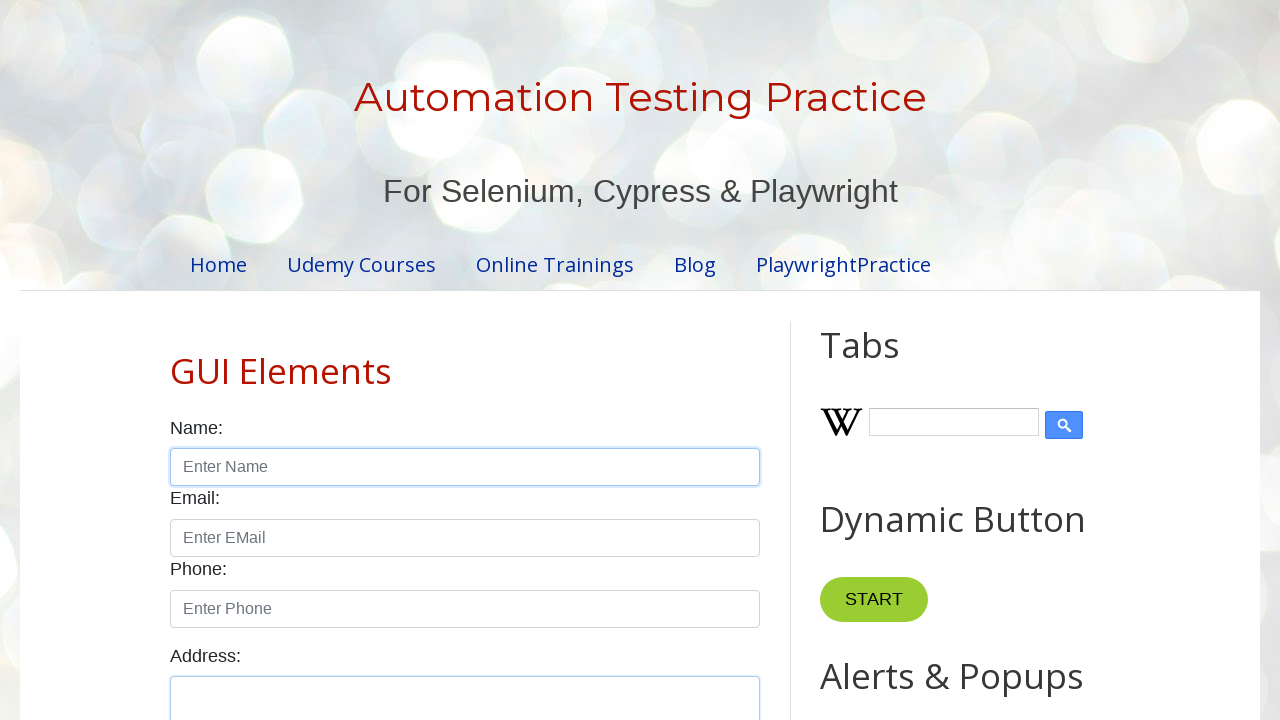

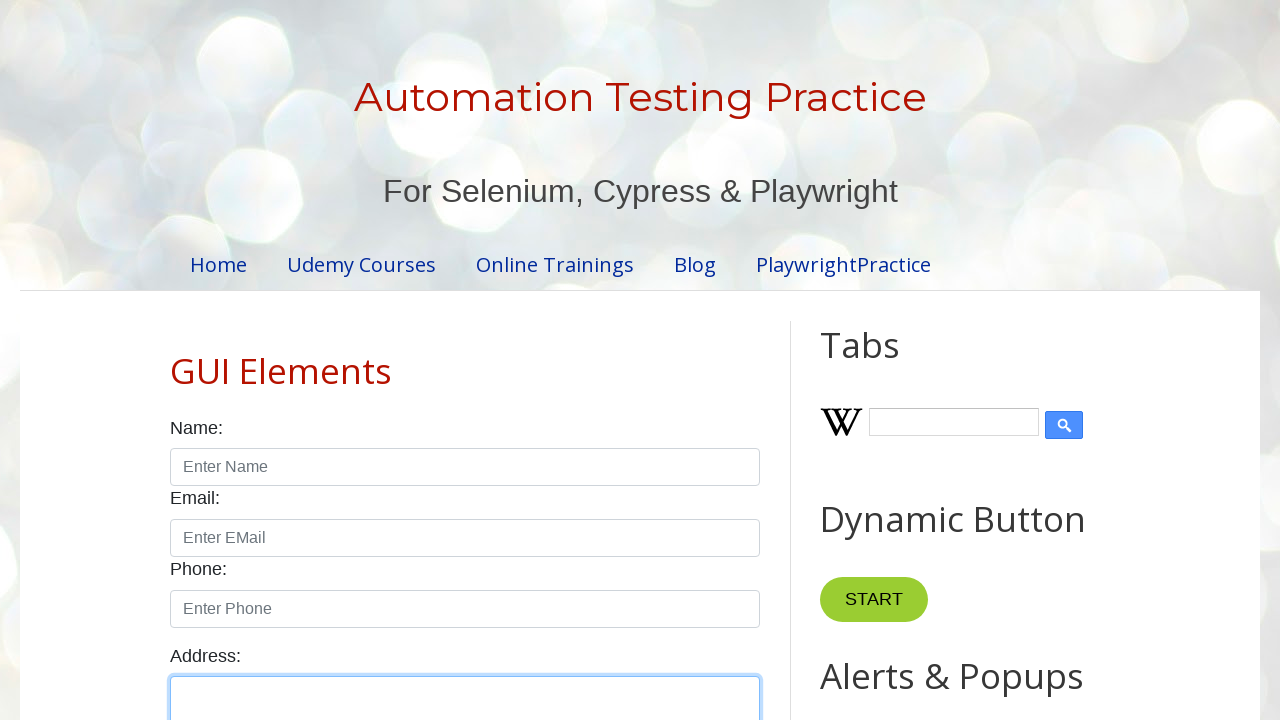